Tests right-click context menu functionality by right-clicking on an image to open a popup menu, then clicking on the "Home" option from the context menu.

Starting URL: https://deluxe-menu.com/popup-mode-sample.html

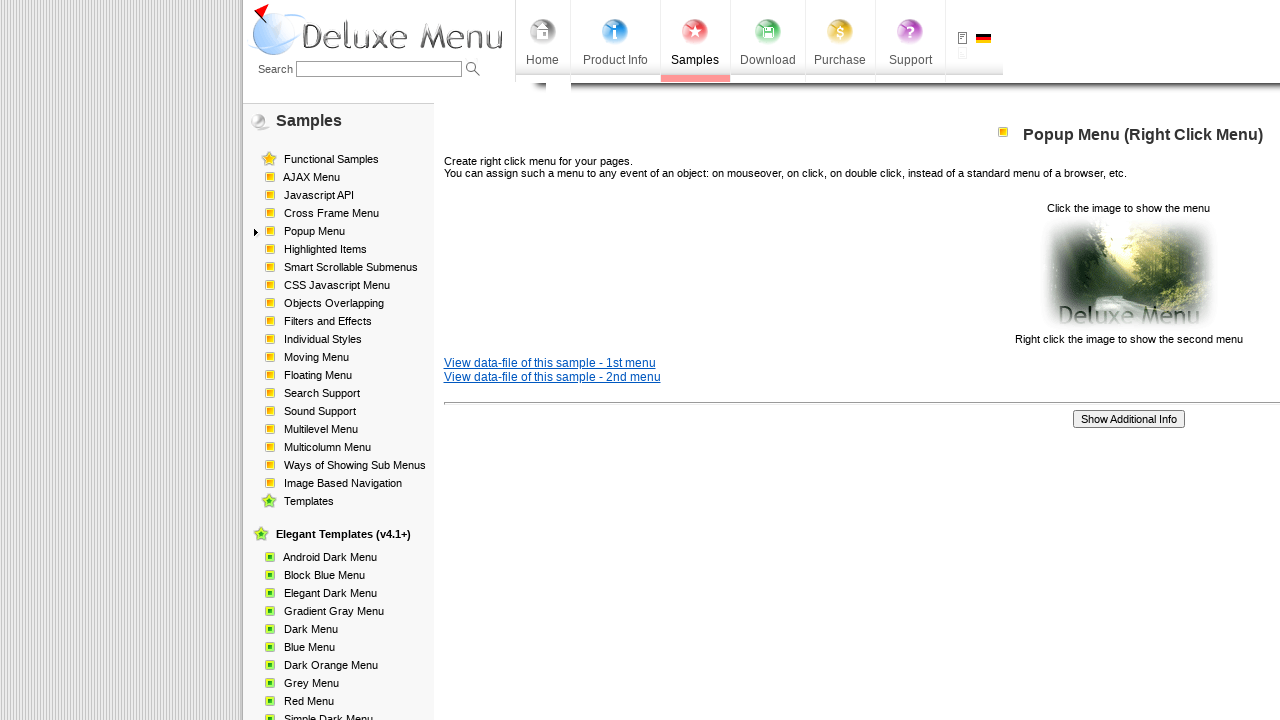

Waited for clickable image to load
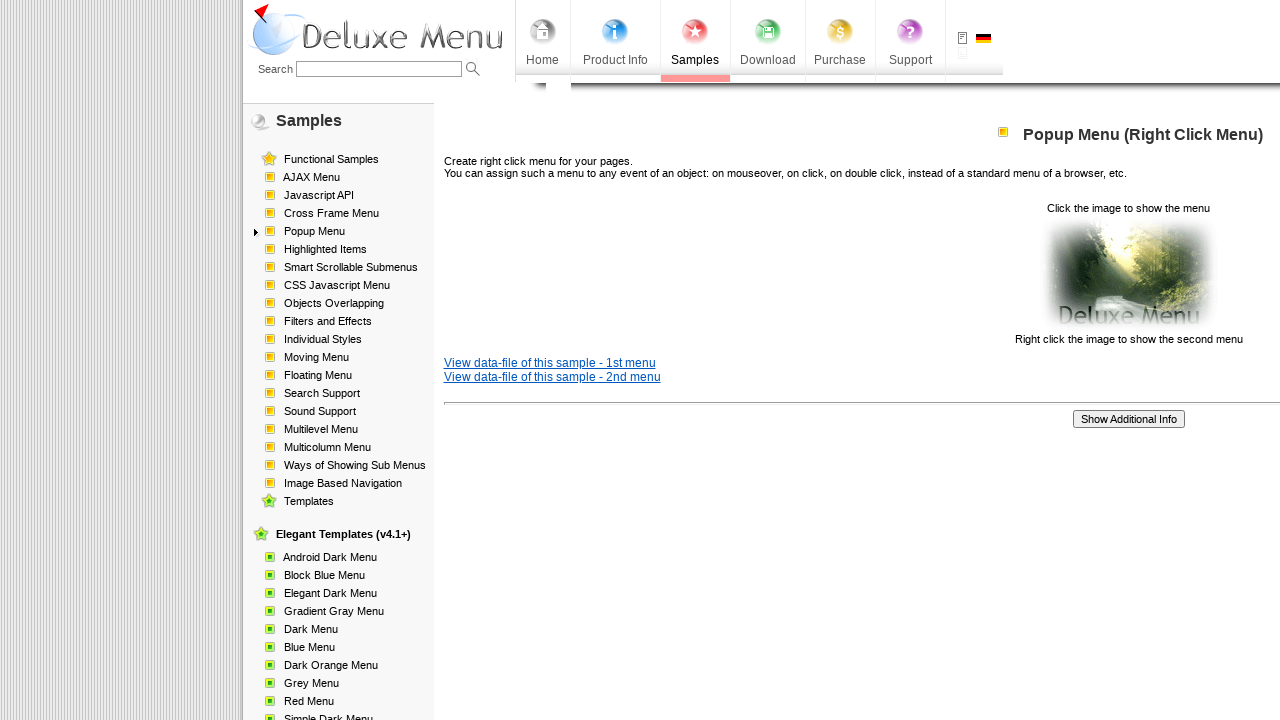

Right-clicked on image to open context menu at (1128, 274) on img[style*='cursor: pointer']
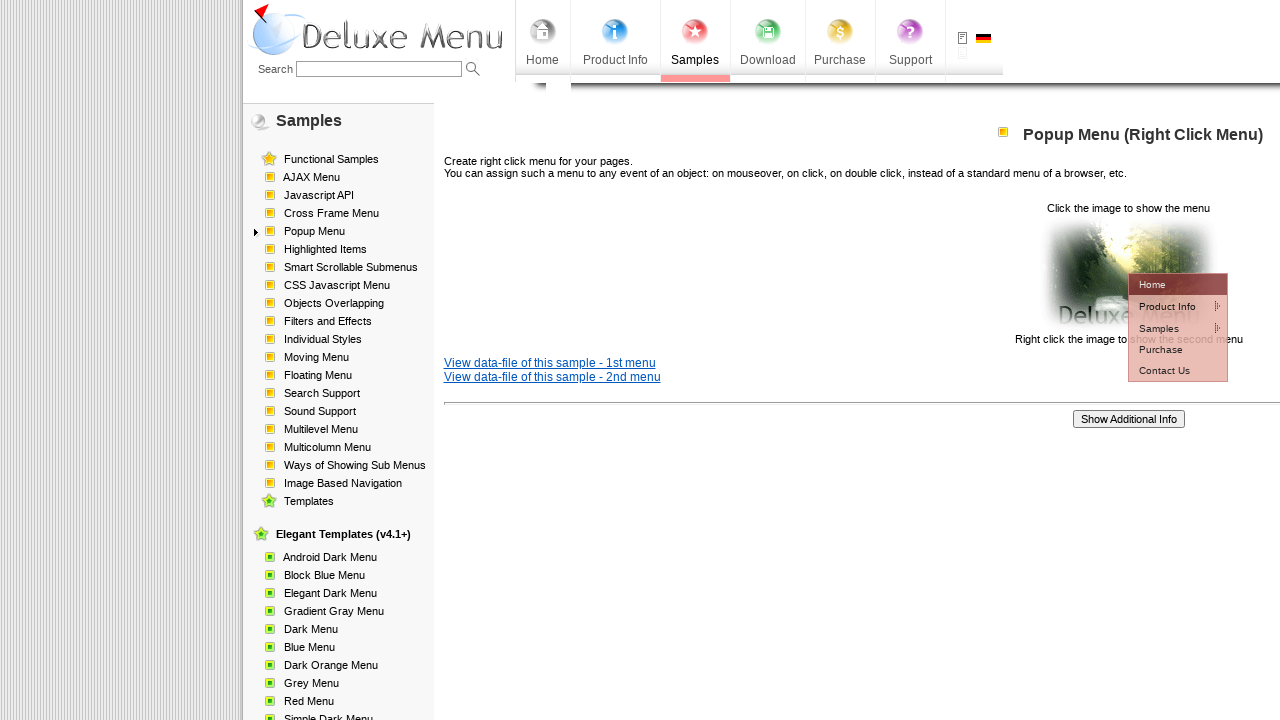

Context menu appeared with Home option
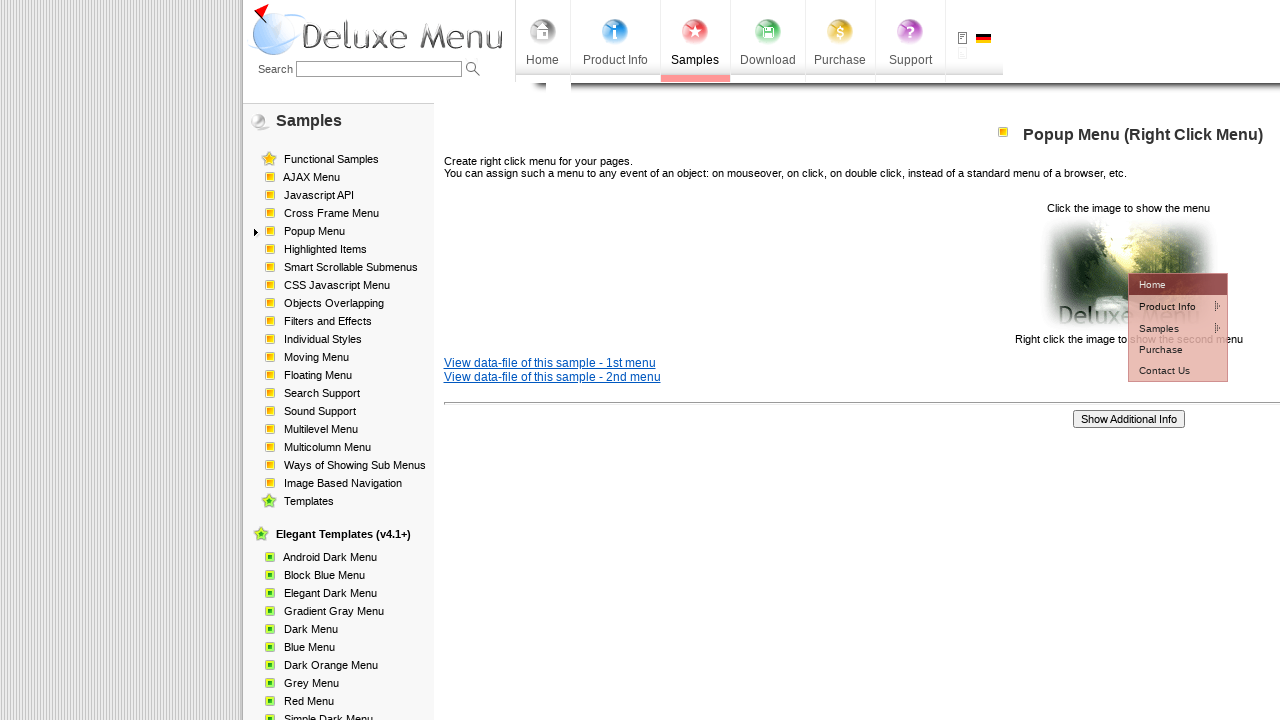

Clicked Home option from context menu at (1178, 284) on #dm2m1i0tdT
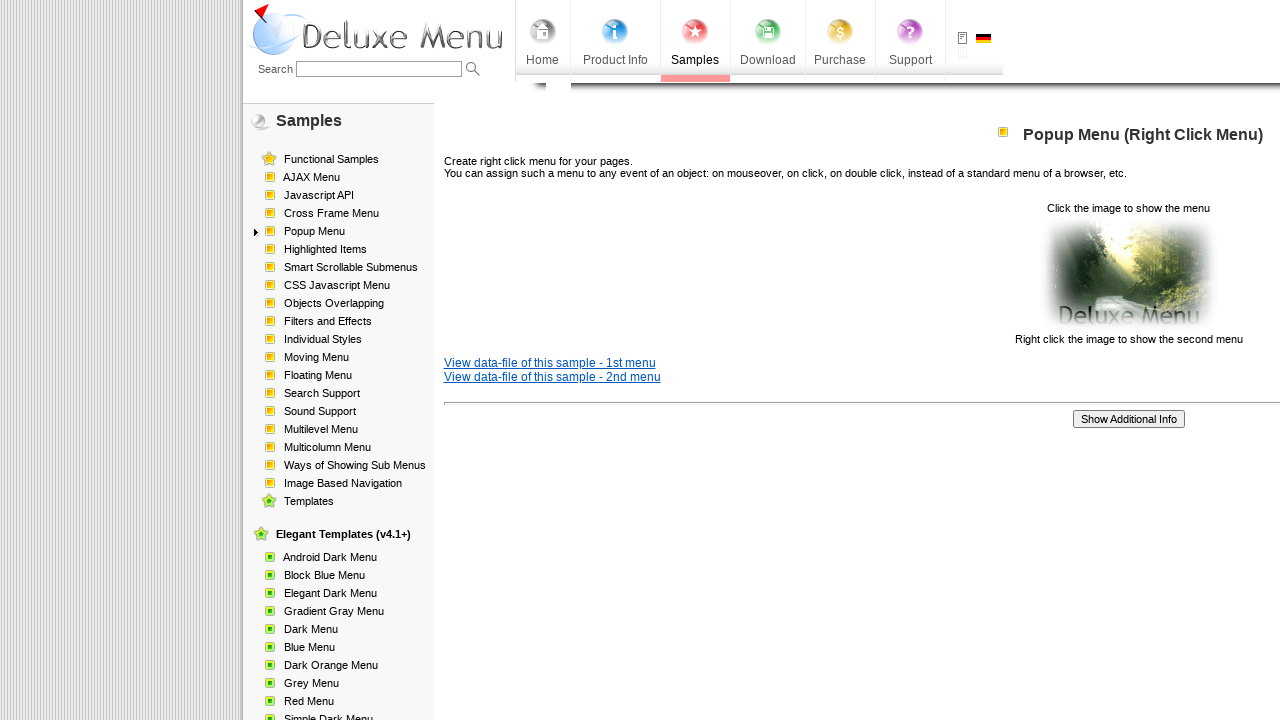

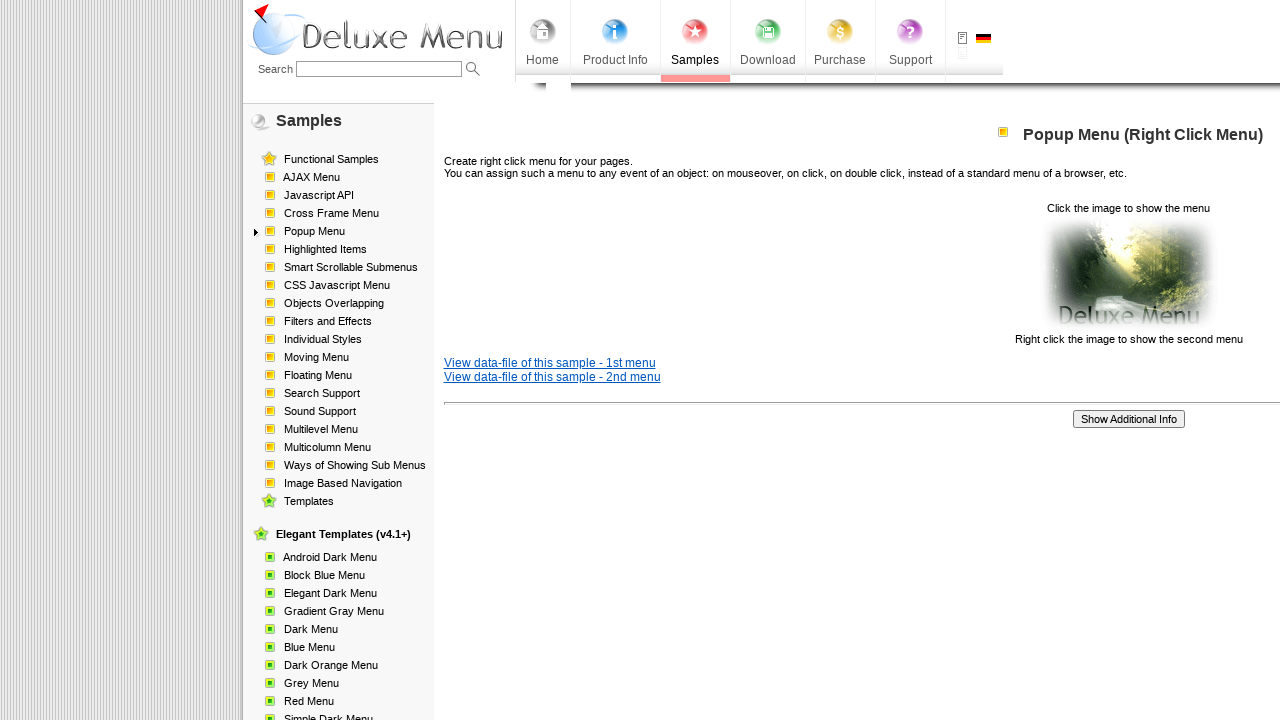